Automates filling out a user registration form on an e-commerce website, including personal details, password, newsletter subscription preference, agreeing to terms, and submitting the form.

Starting URL: https://ecommerce-playground.lambdatest.io/index.php?route=account/register

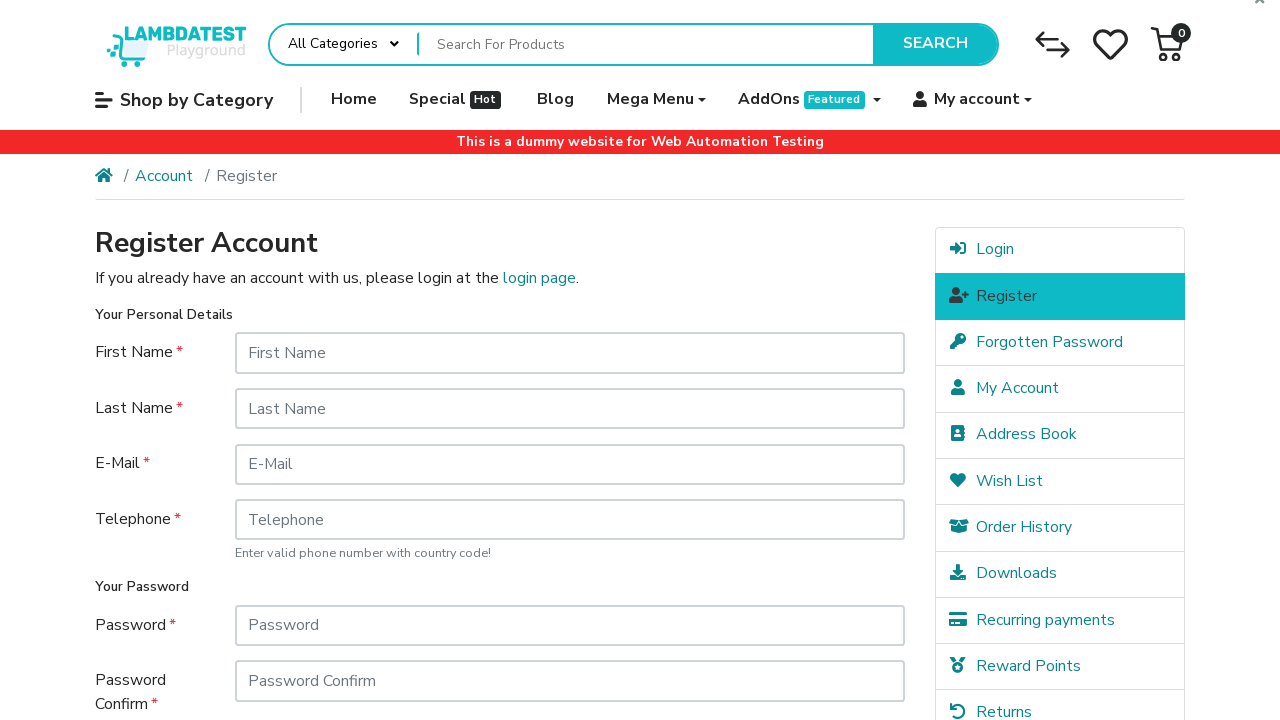

Filled first name field with 'Michael' on #input-firstname
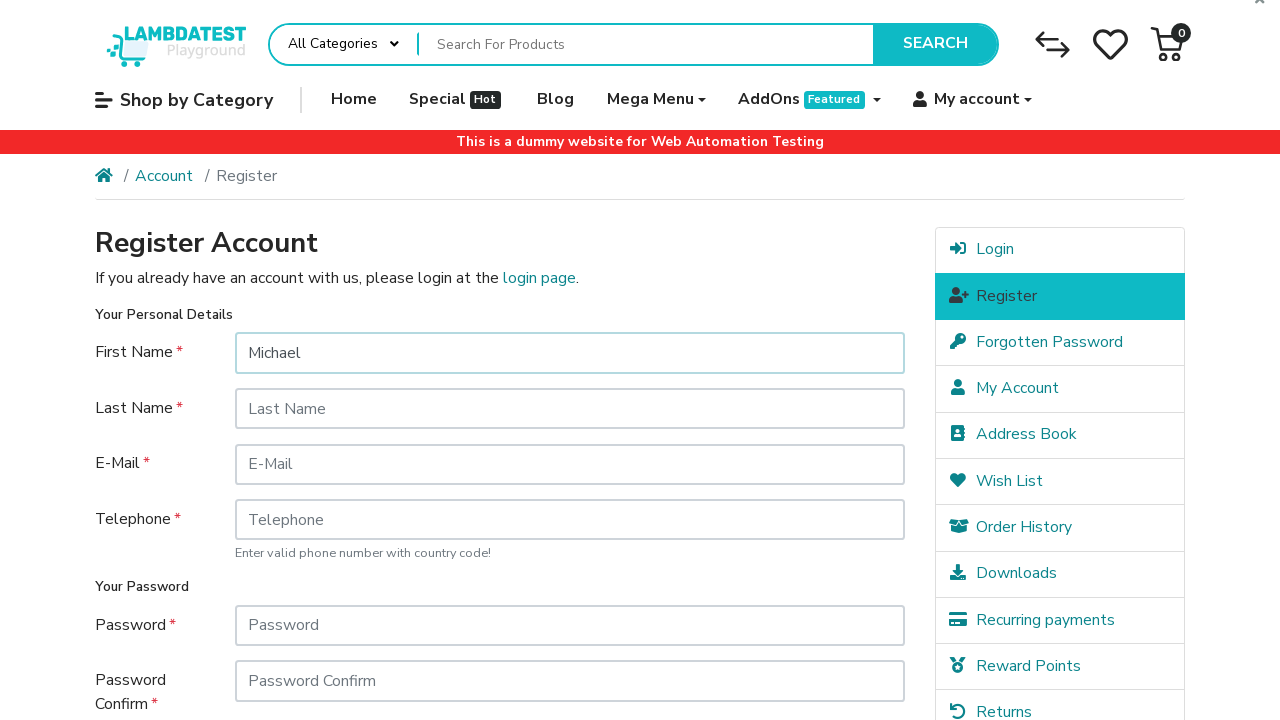

Filled last name field with 'Johnson' on #input-lastname
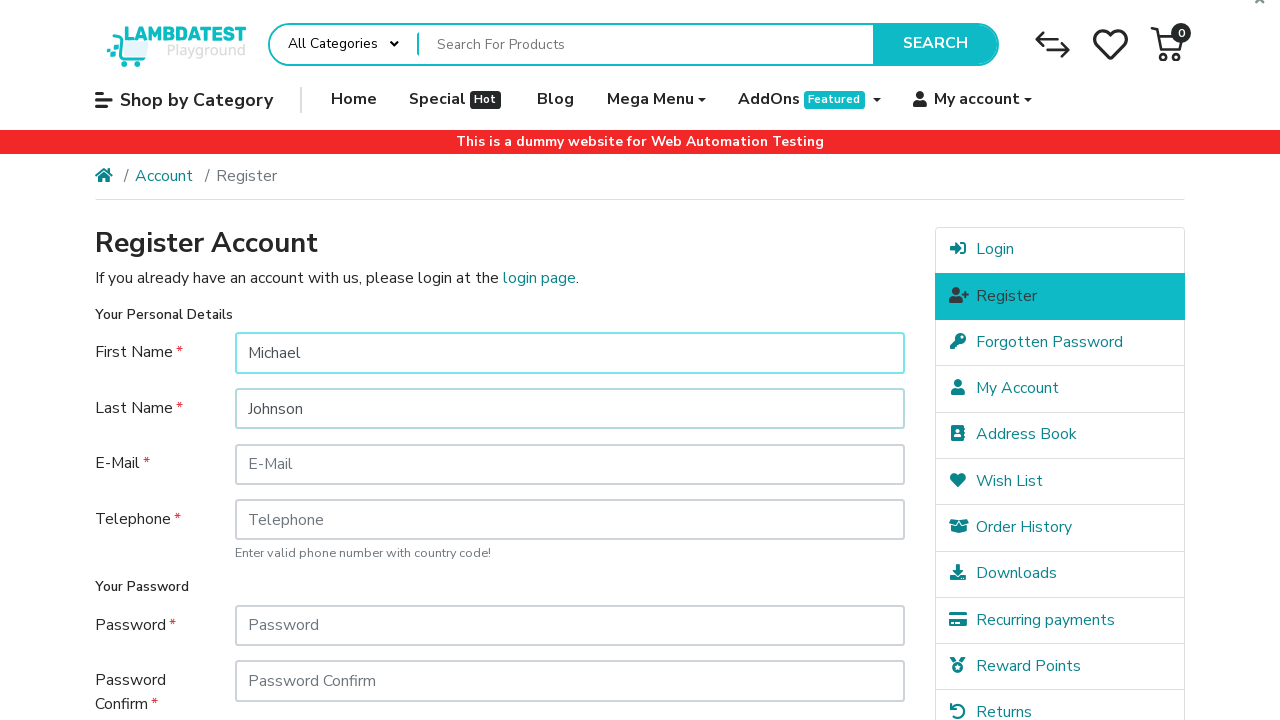

Filled email field with 'michael.johnson7842@testexample.com' on #input-email
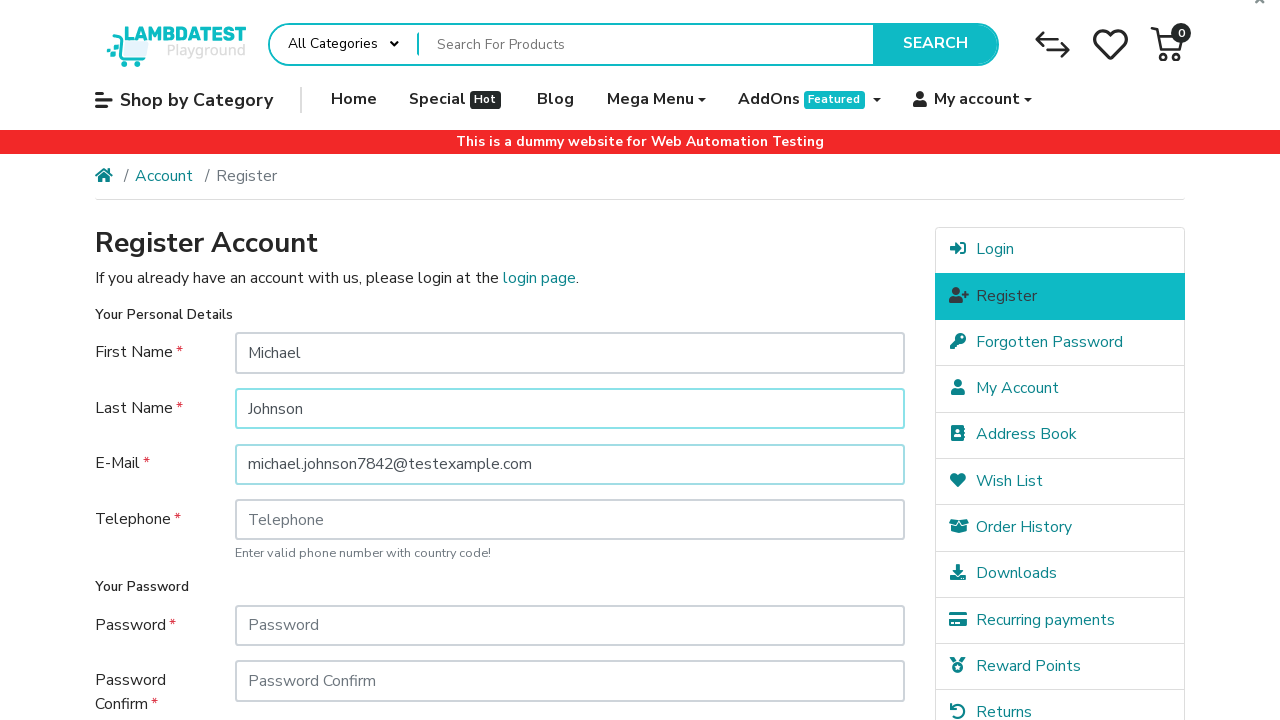

Filled telephone field with '416-555-8734' on #input-telephone
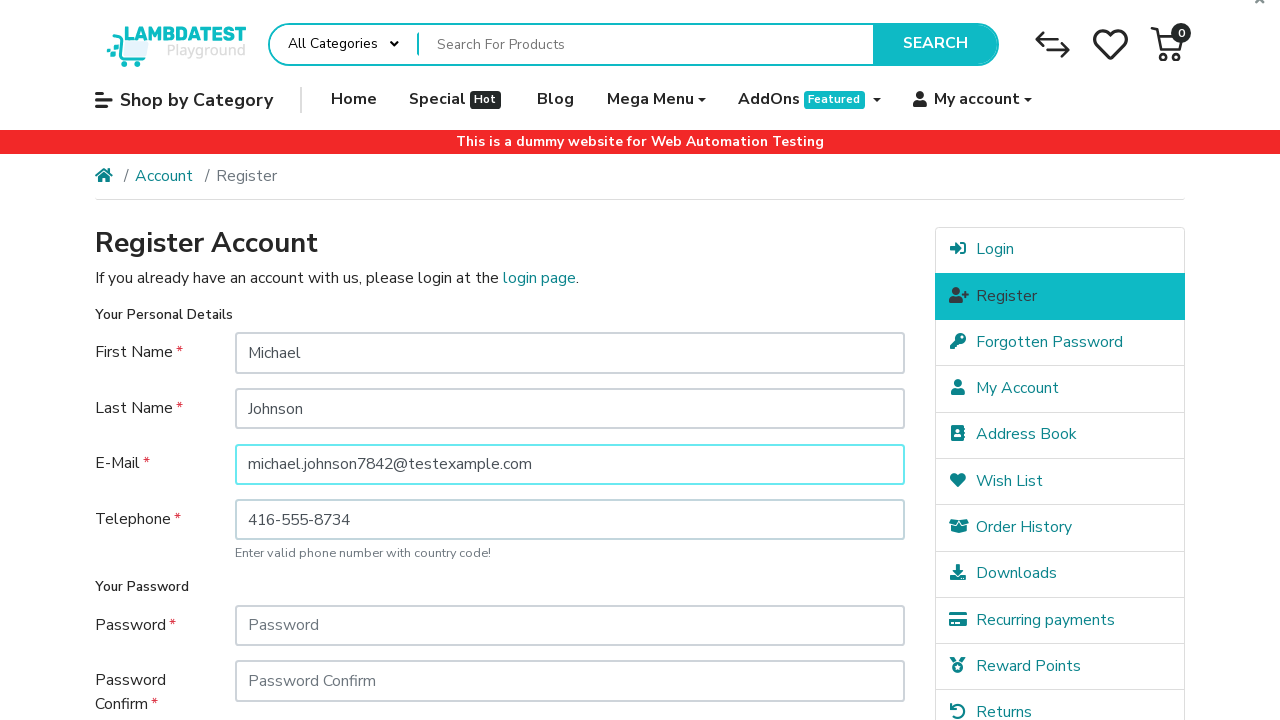

Filled password field with secure password on #input-password
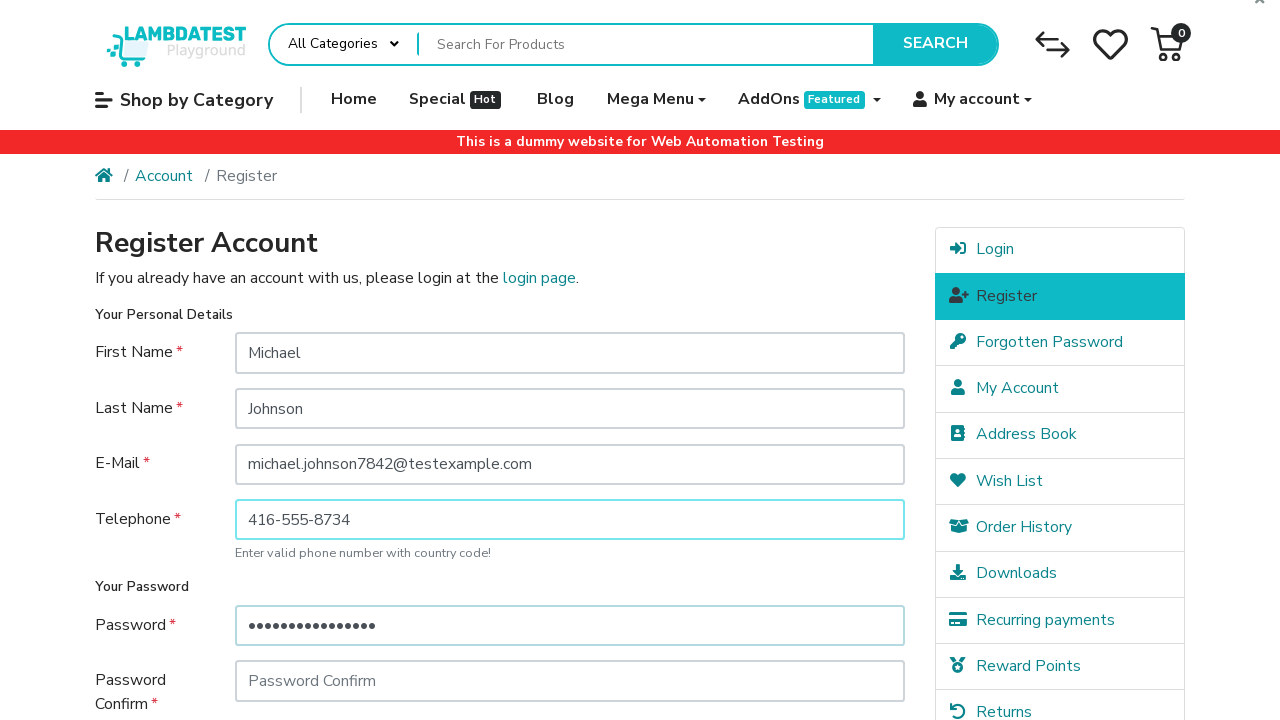

Filled password confirmation field with matching password on #input-confirm
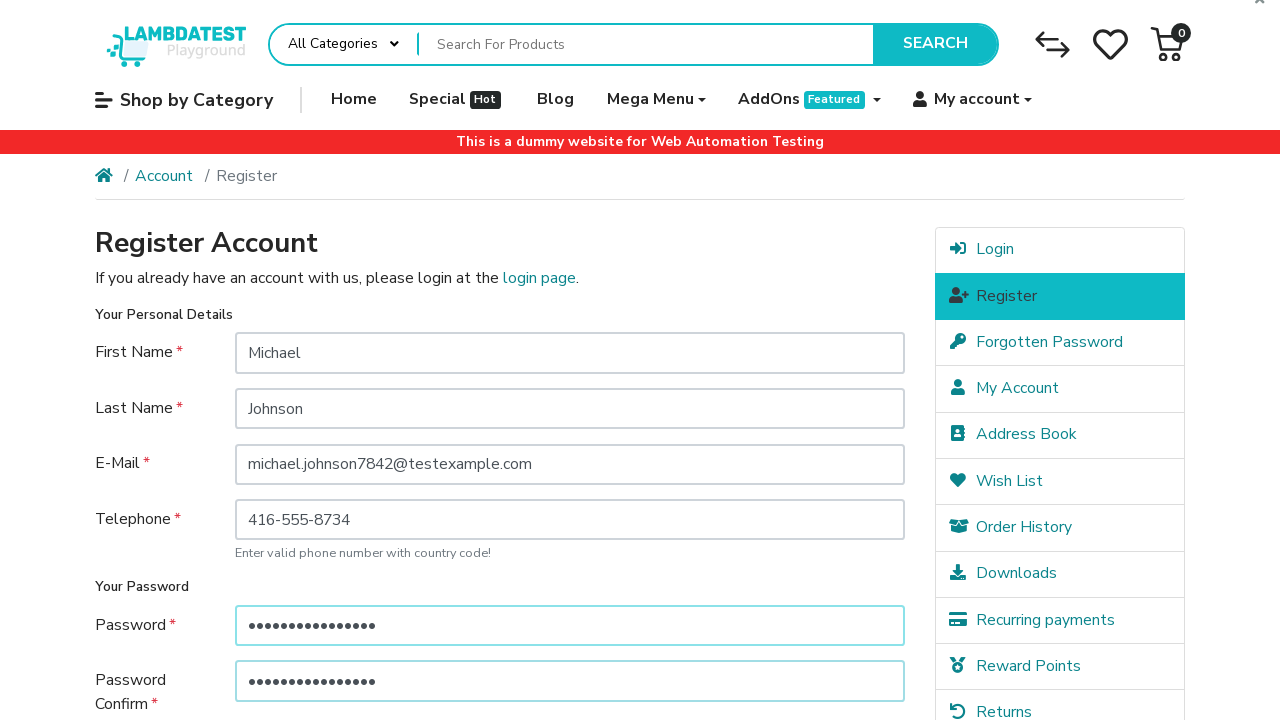

Clicked to decline newsletter subscription at (347, 514) on xpath=//fieldset[3]//div[@class='col-sm-10']//div[2]/label
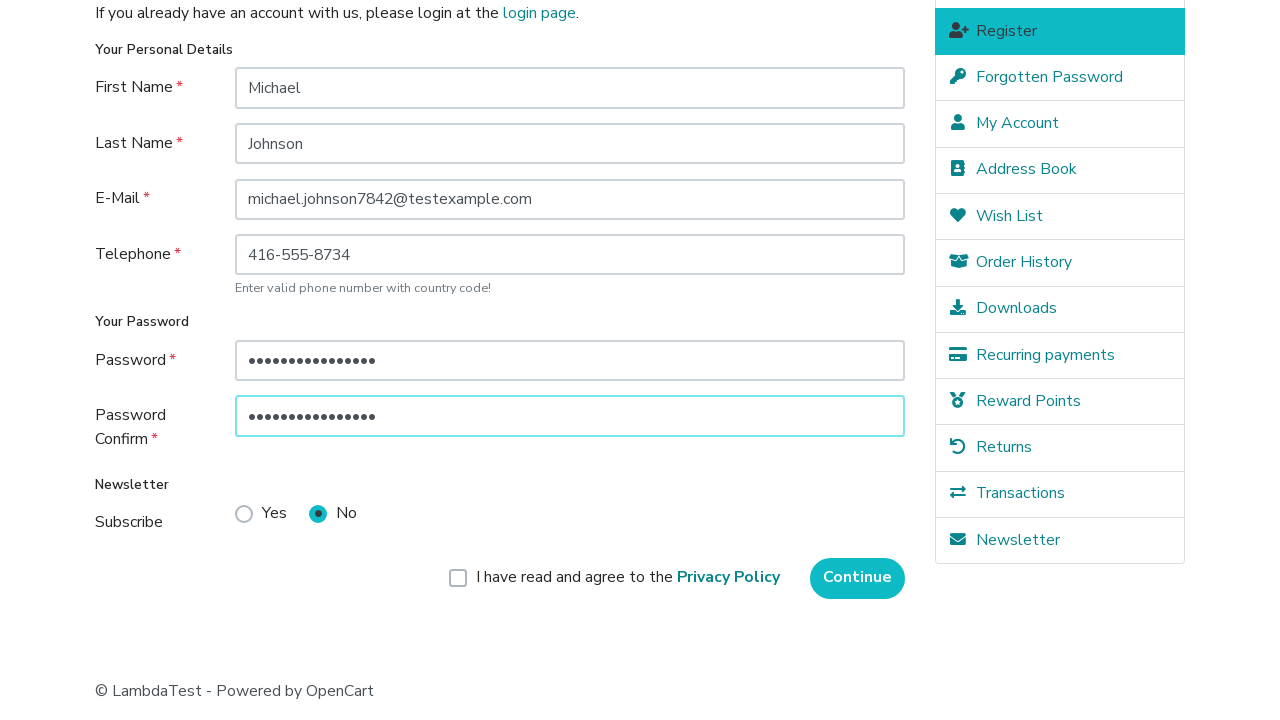

Clicked checkbox to agree to terms and conditions at (628, 578) on xpath=//form//div[@class='float-right']//div//label
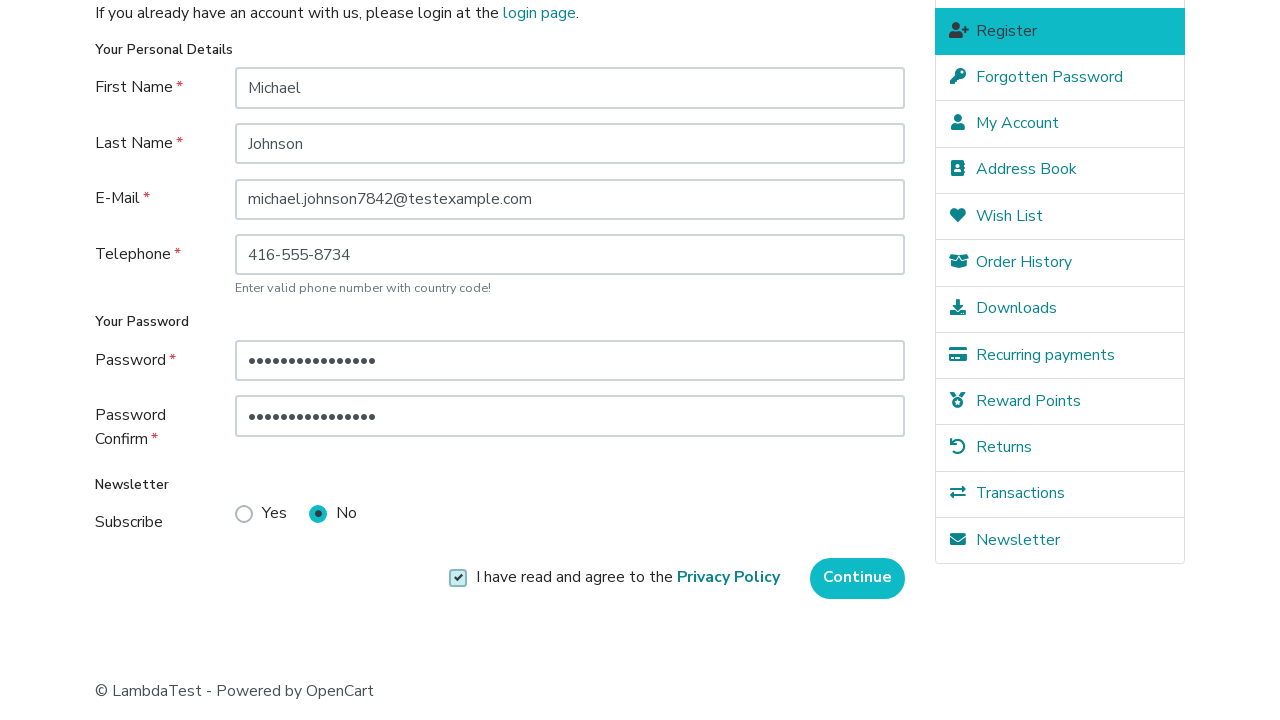

Clicked continue button to submit registration form at (858, 578) on xpath=//form//div[@class='float-right']//input[@type='submit']
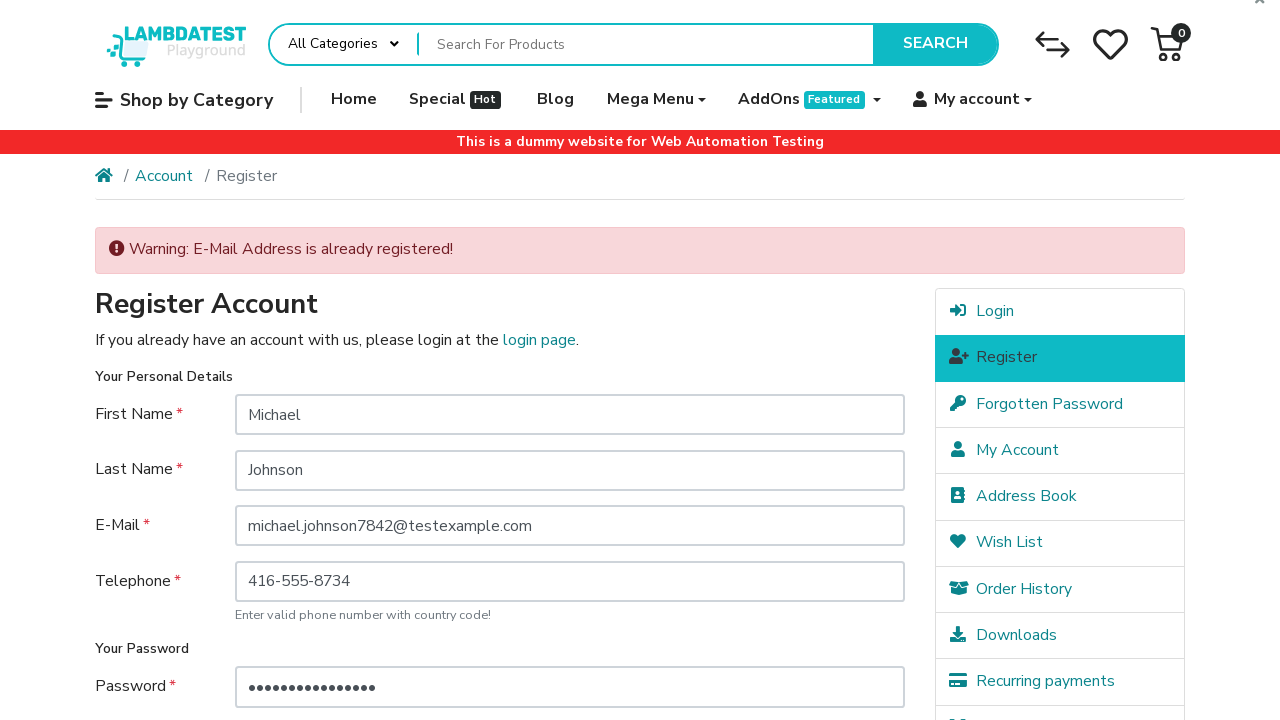

Scrolled down to view registration results
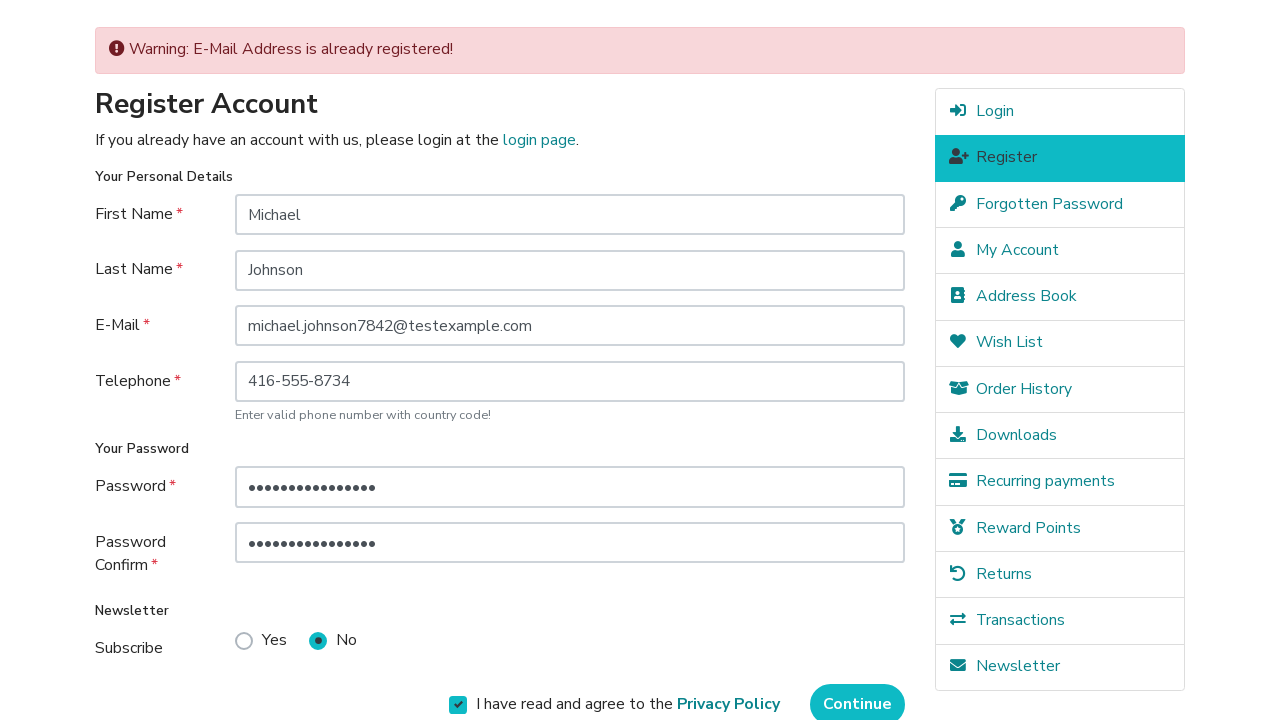

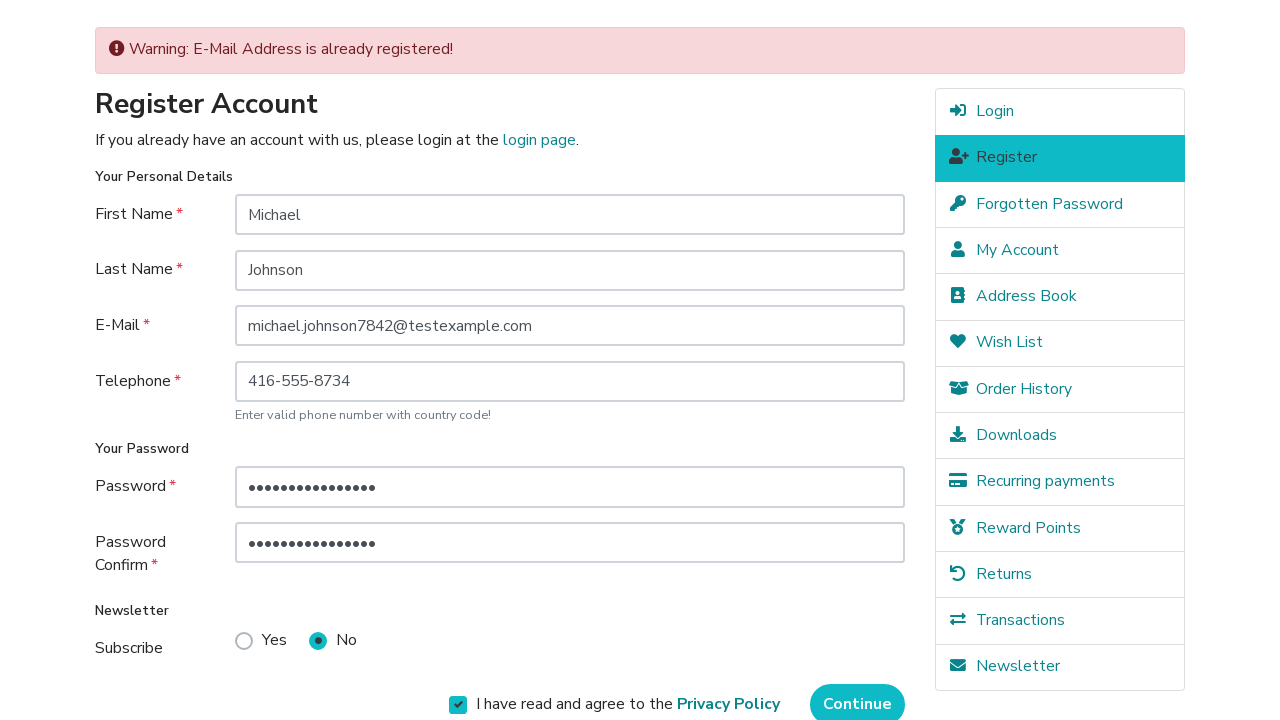